Tests a registration form by filling in first name, last name, and email fields, then submitting the form and verifying successful registration message appears.

Starting URL: http://suninjuly.github.io/registration1.html

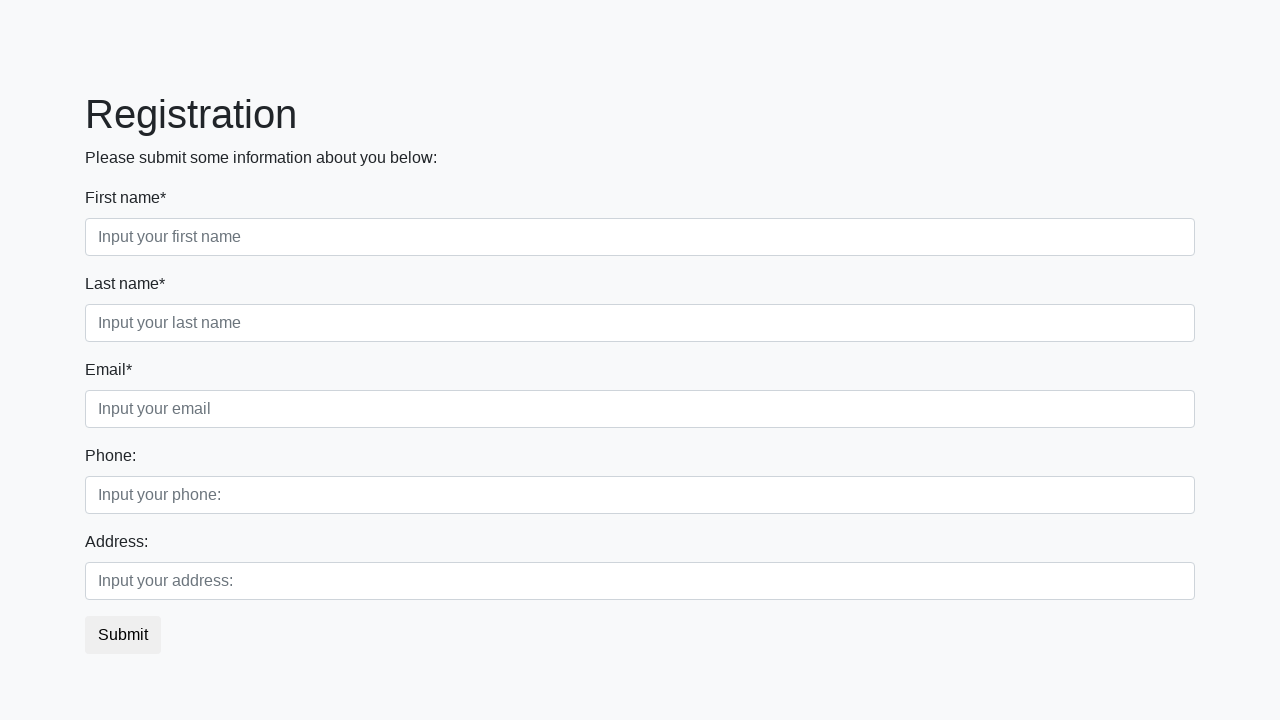

Filled first name field with 'Ivan' on input
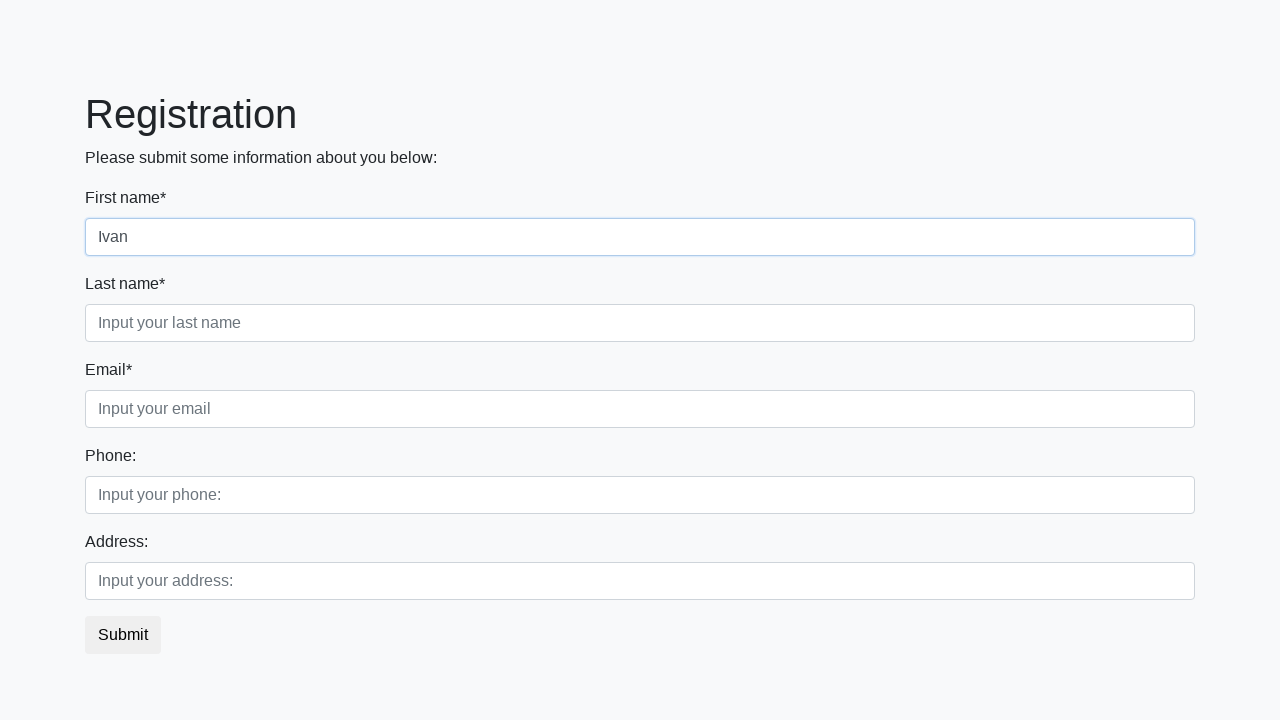

Filled last name field with 'Petrov' on input.second[required]
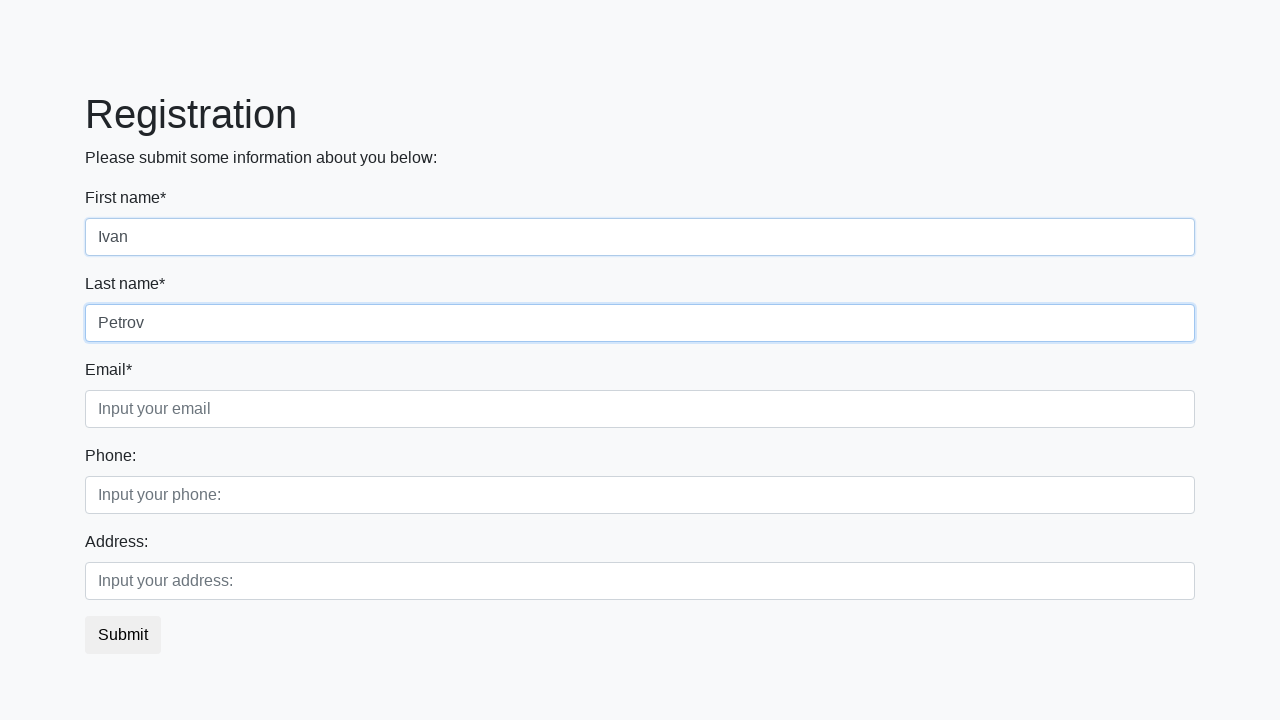

Filled email field with 'testuser87@gmail.com' on input.form-control.third
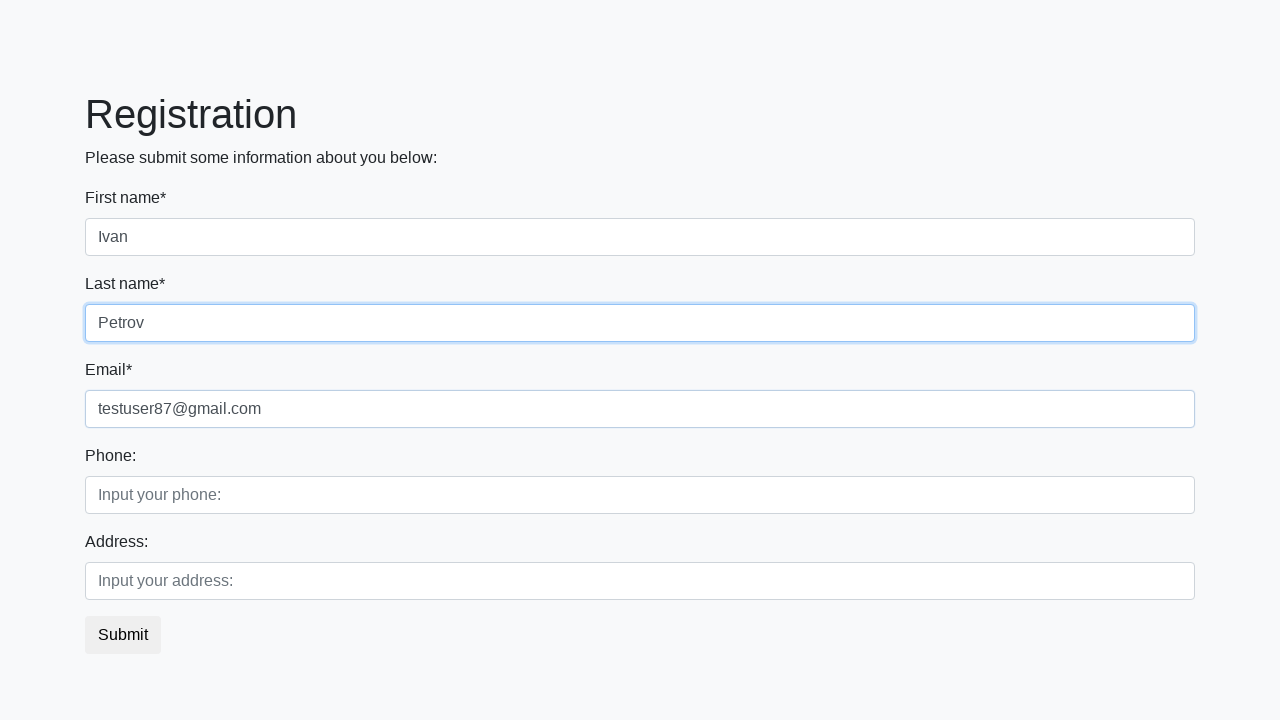

Clicked submit button to register at (123, 635) on .btn.btn-default
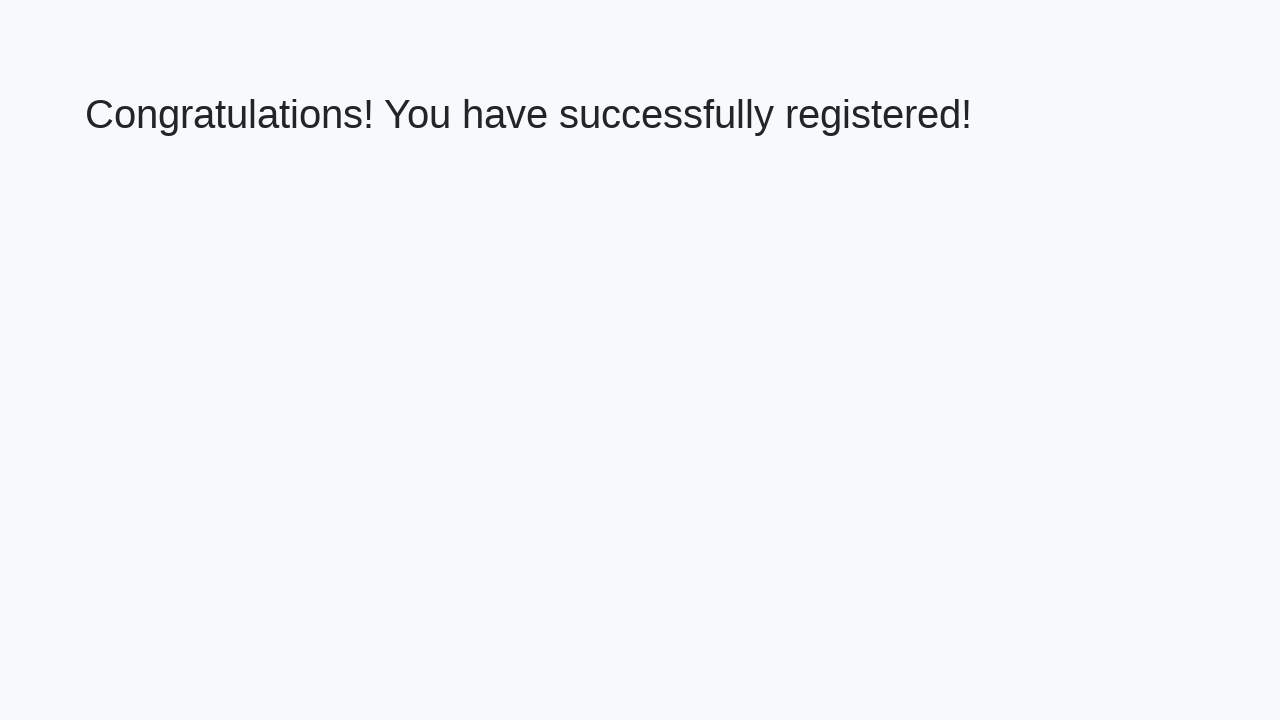

Success message (h1) element loaded
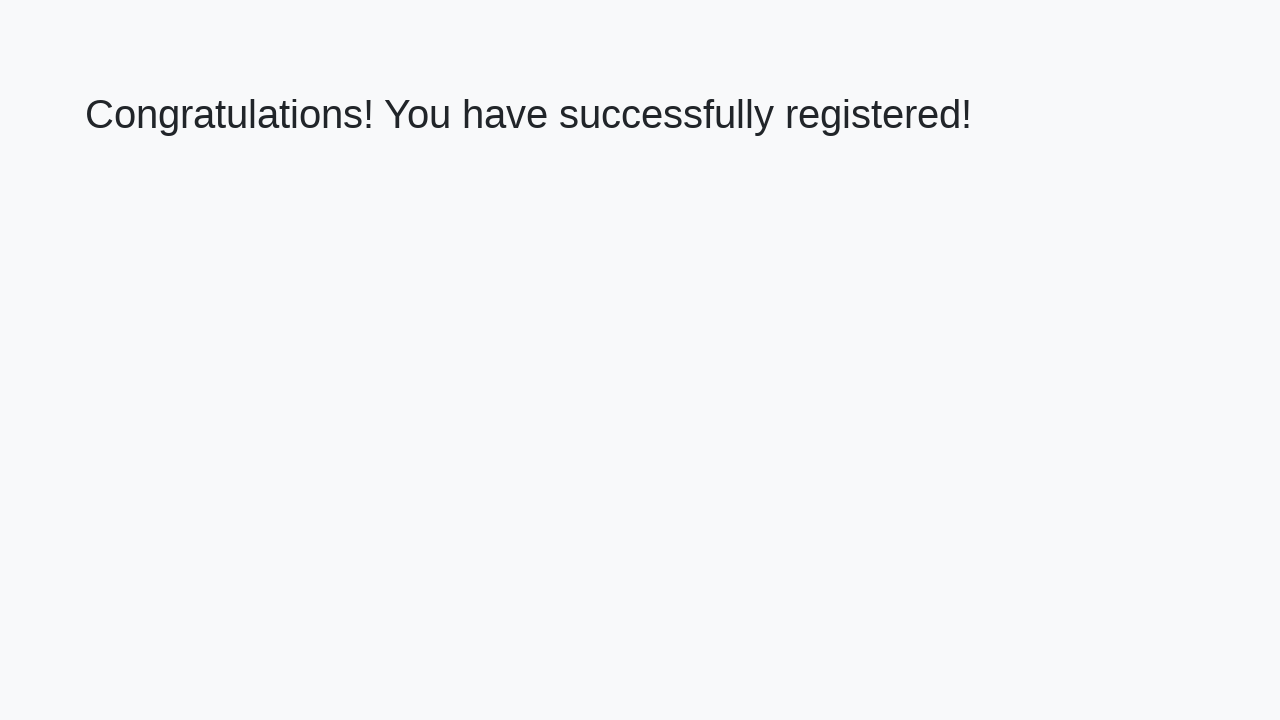

Retrieved success message text: 'Congratulations! You have successfully registered!'
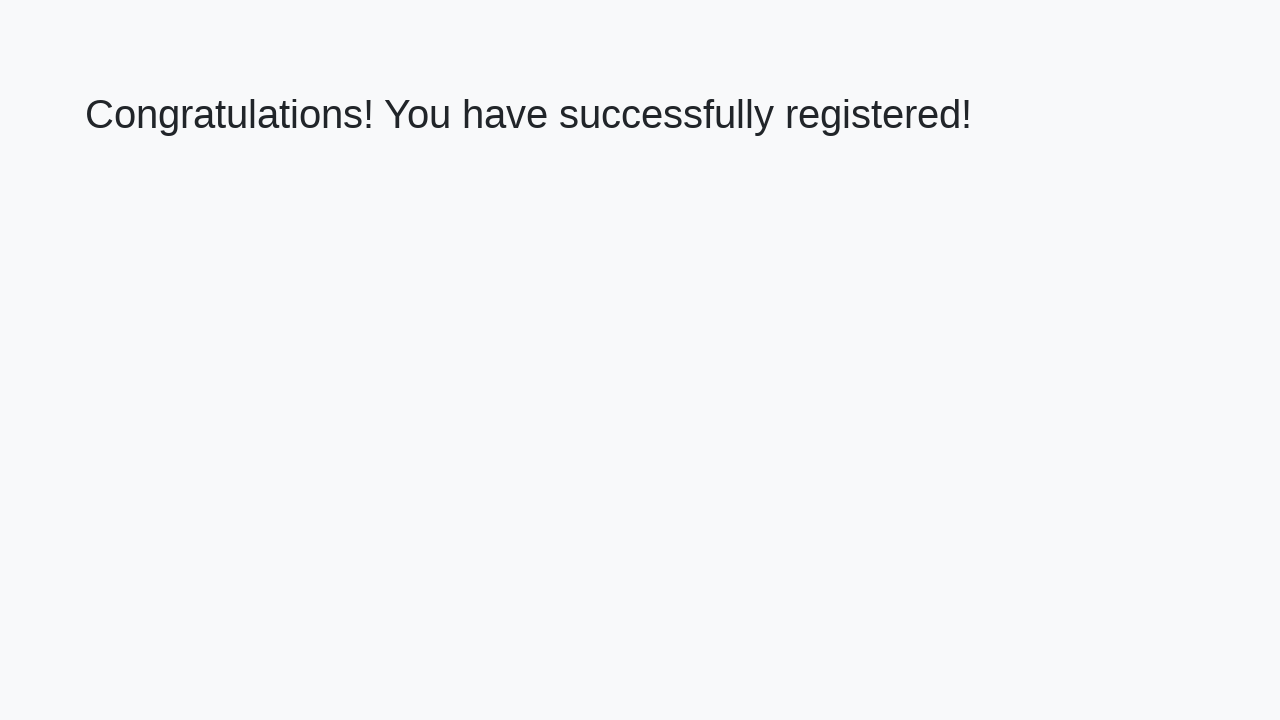

Verified successful registration message
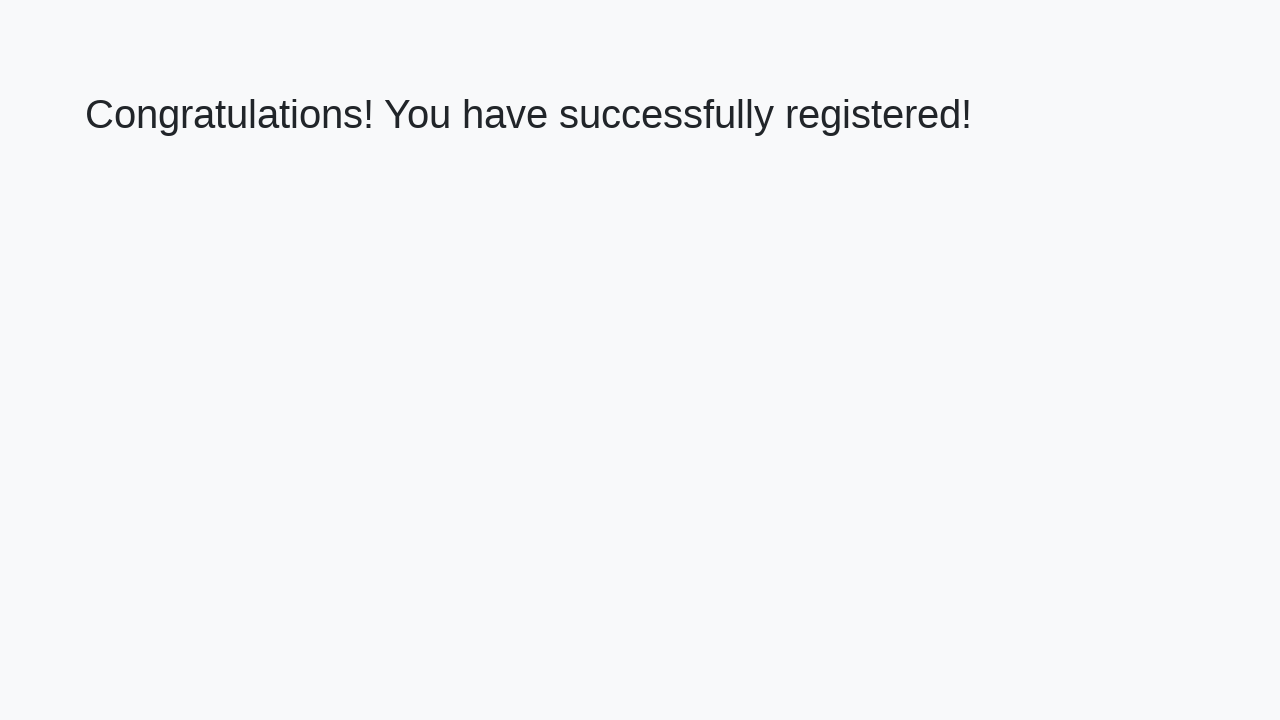

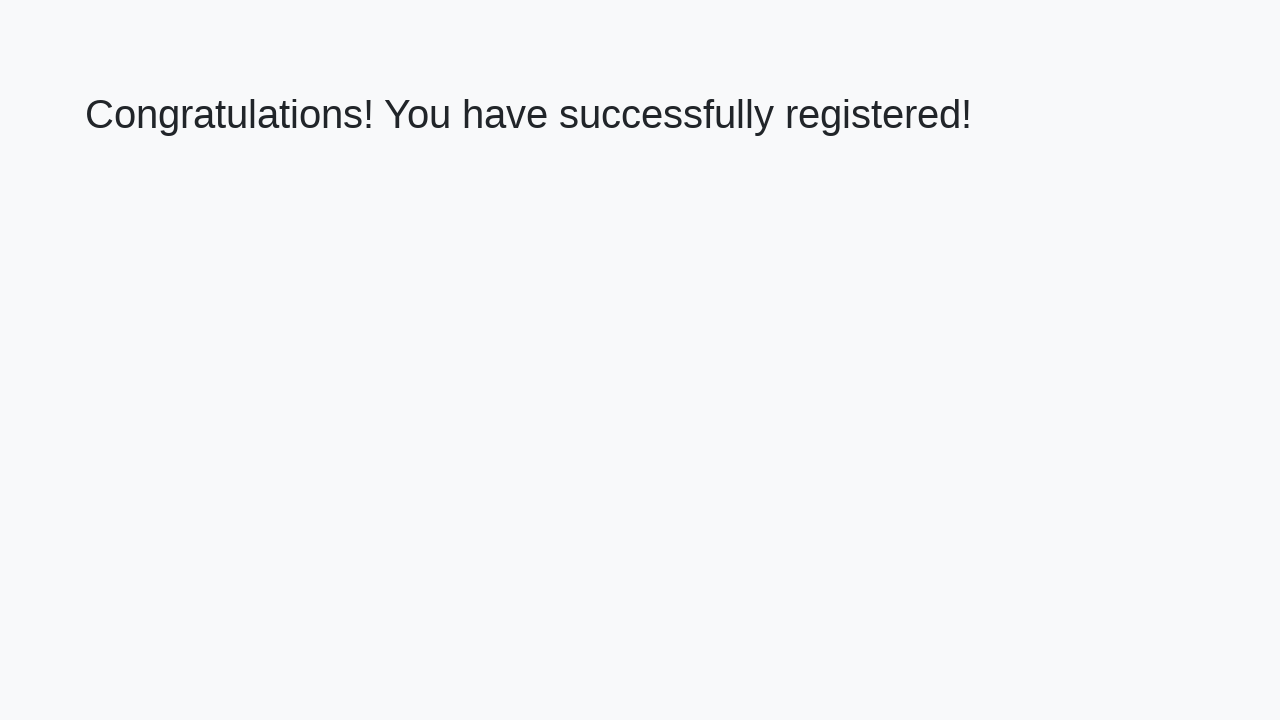